Tests window/tab handling by clicking a link that opens a new window, switching to the child window to verify its title, then closing it and switching back to the parent window.

Starting URL: https://the-internet.herokuapp.com/windows

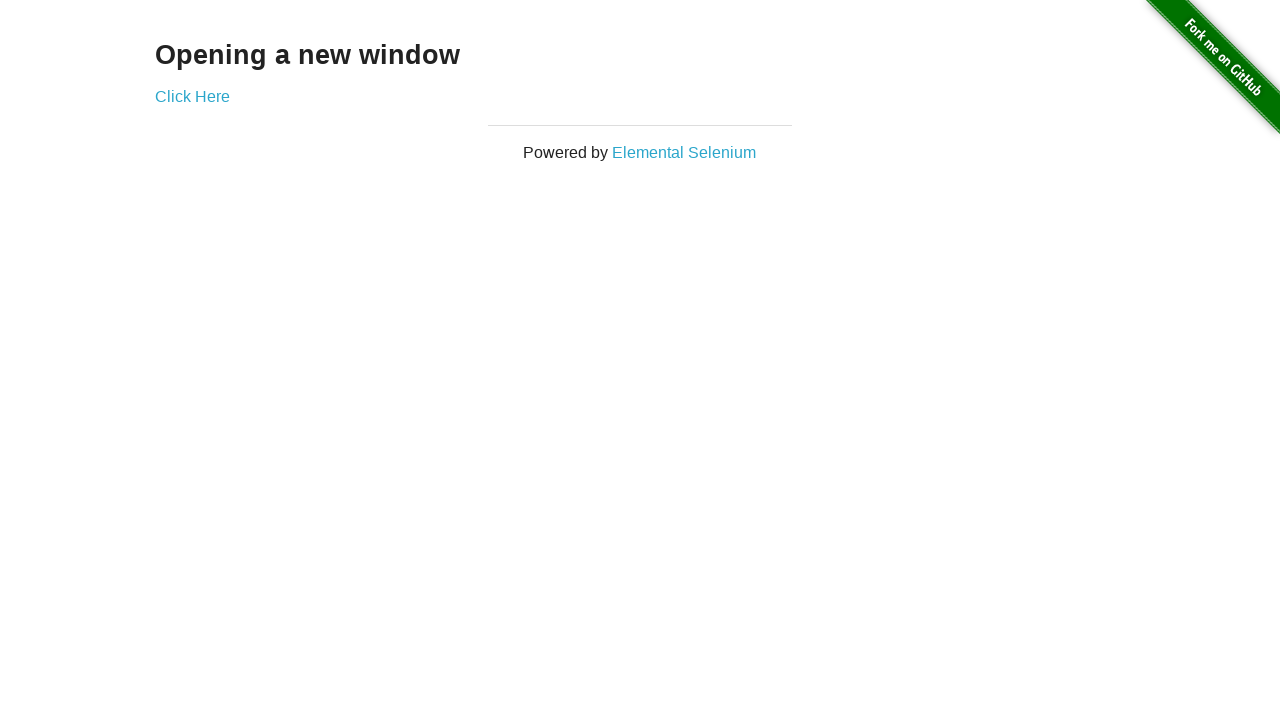

Waited for 'Click Here' link to be visible
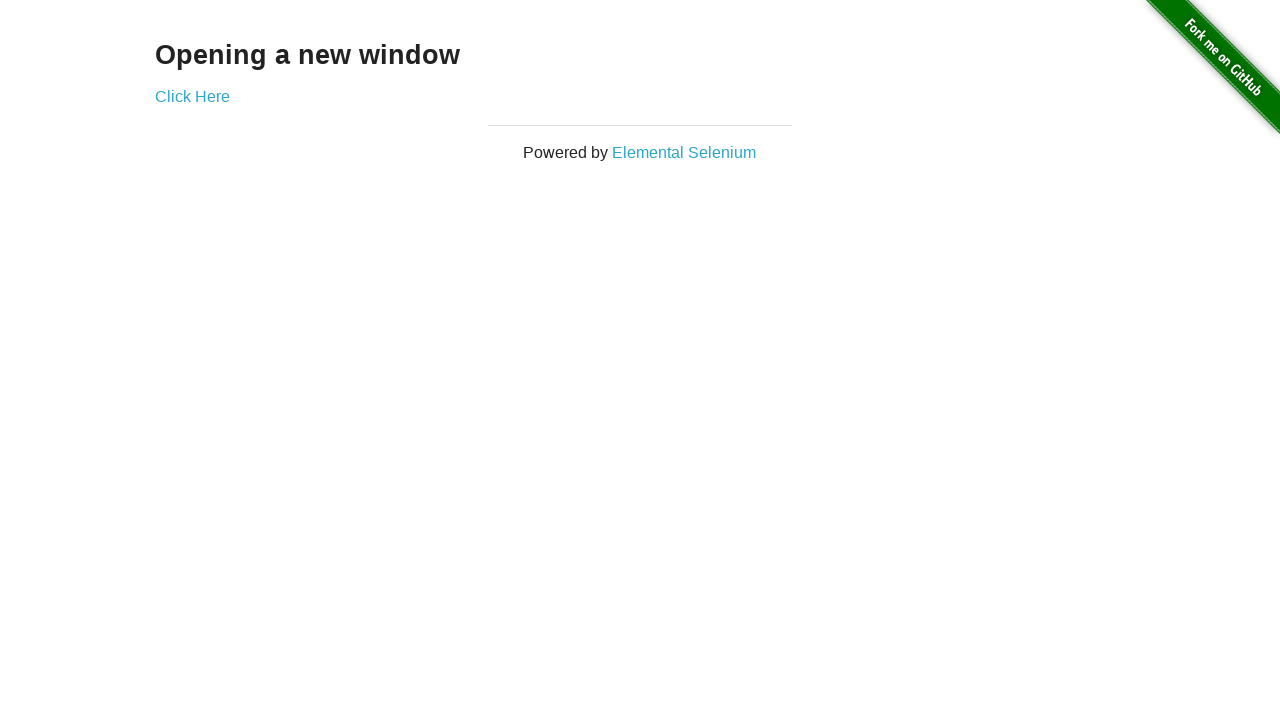

Clicked 'Click Here' link to open new window at (192, 96) on xpath=//a[normalize-space()='Click Here']
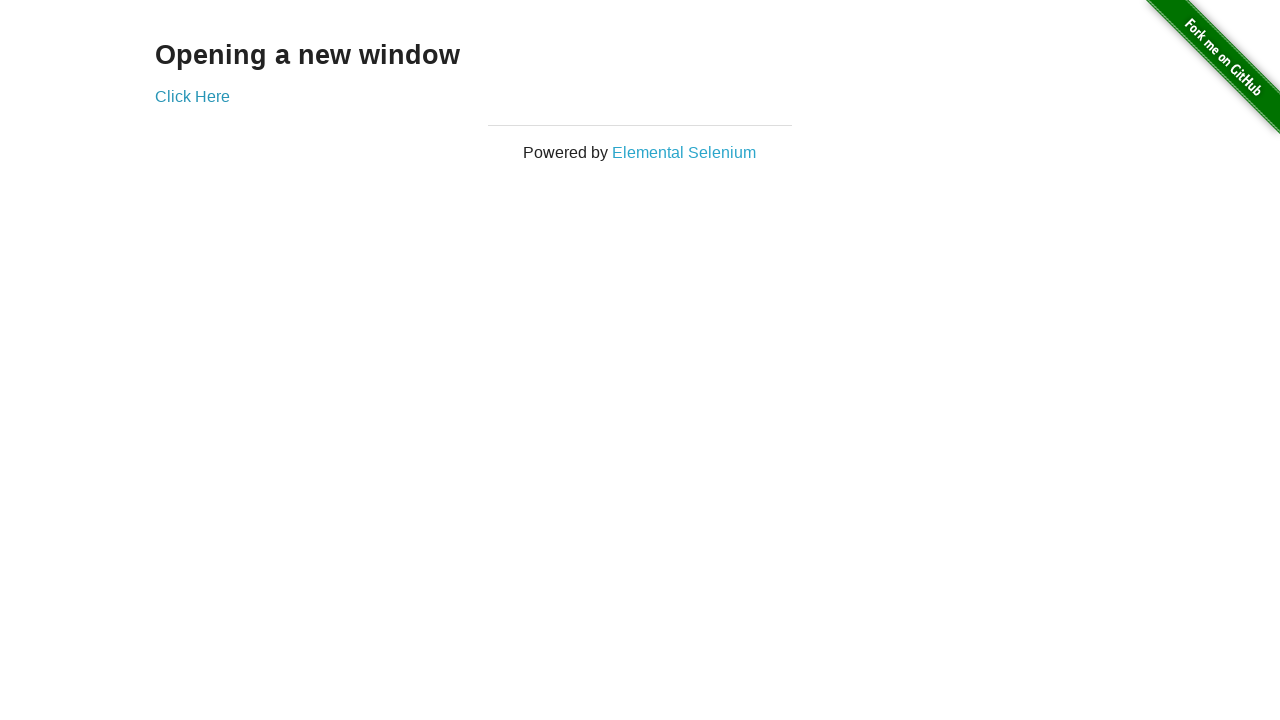

Obtained reference to child window
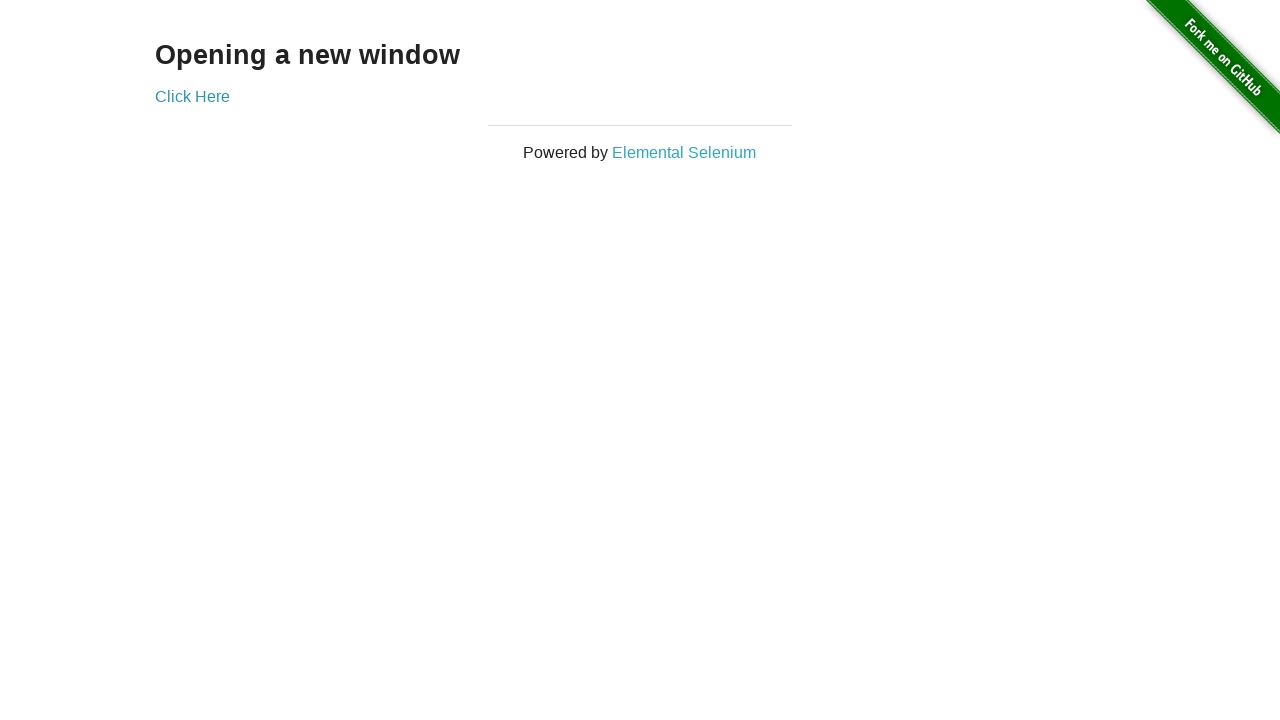

Child window loaded completely
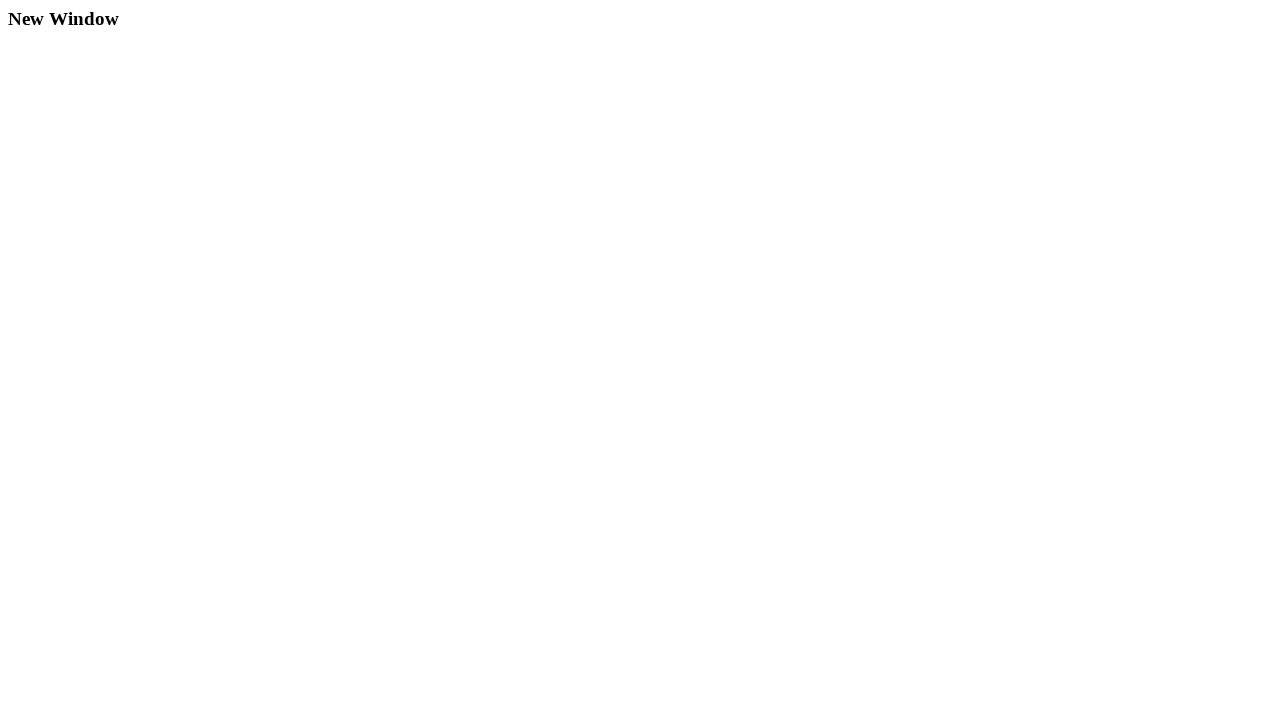

Retrieved child window title: New Window
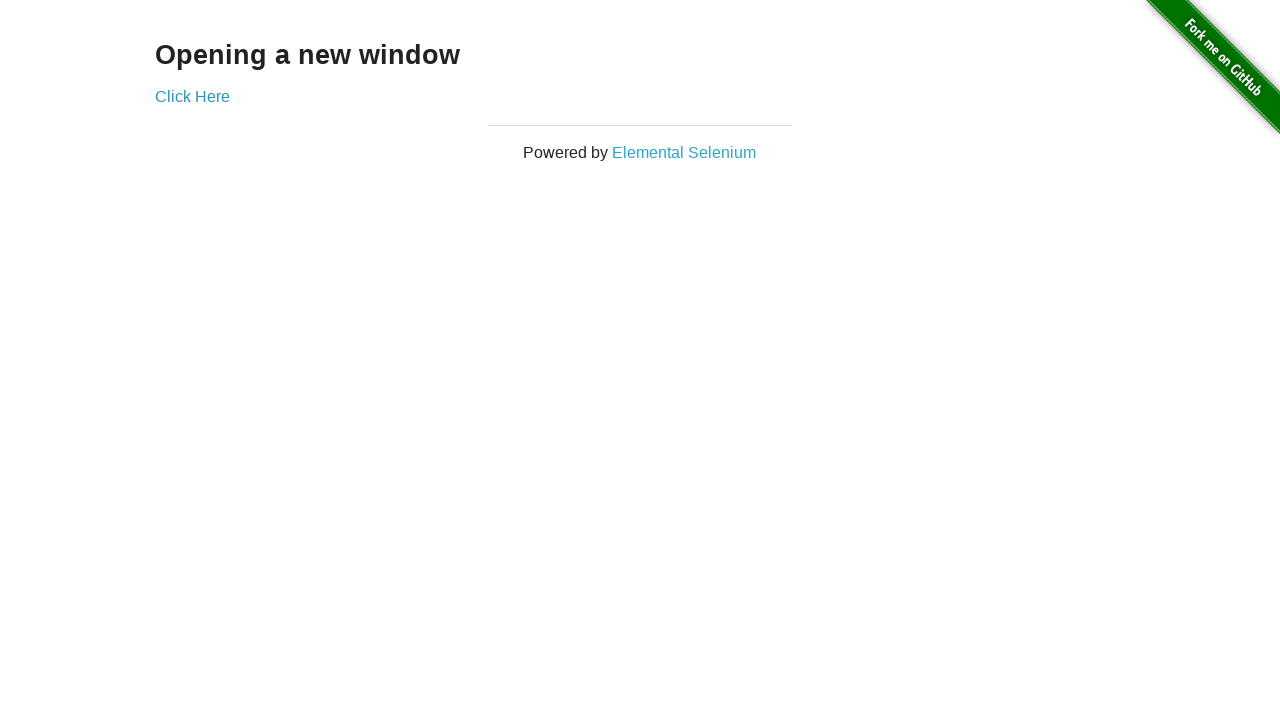

Closed child window
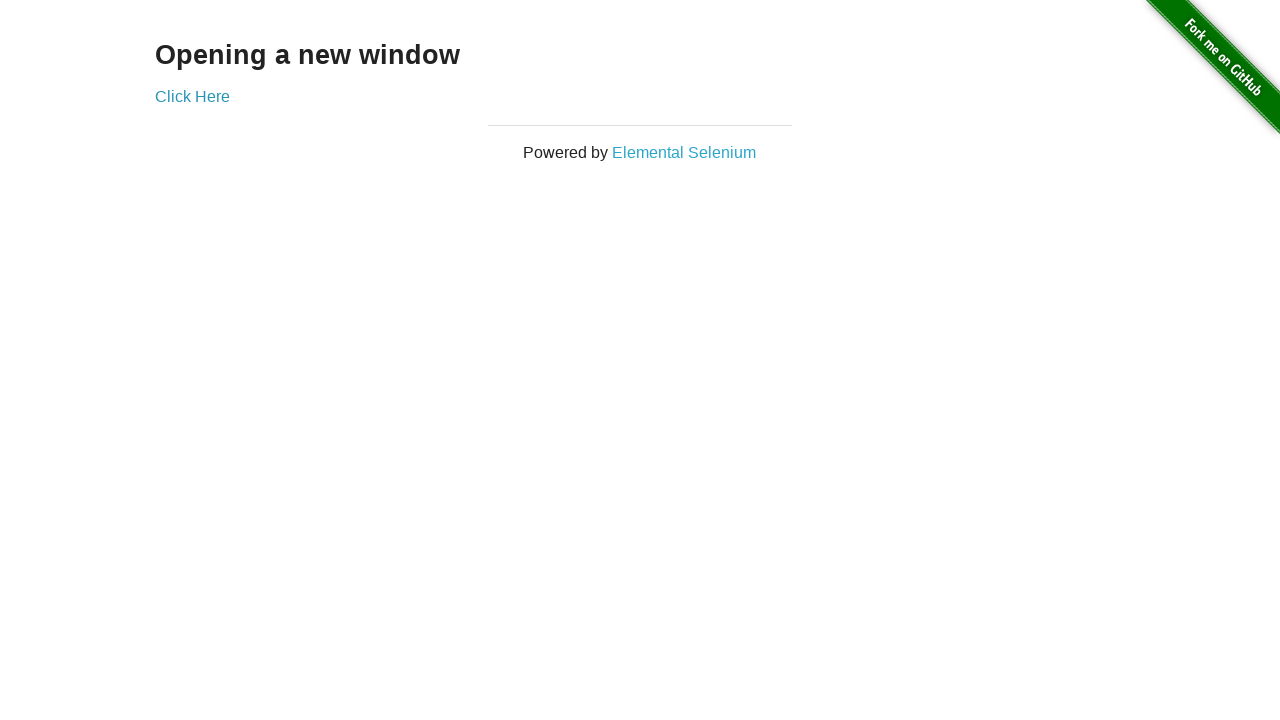

Retrieved parent window title: The Internet
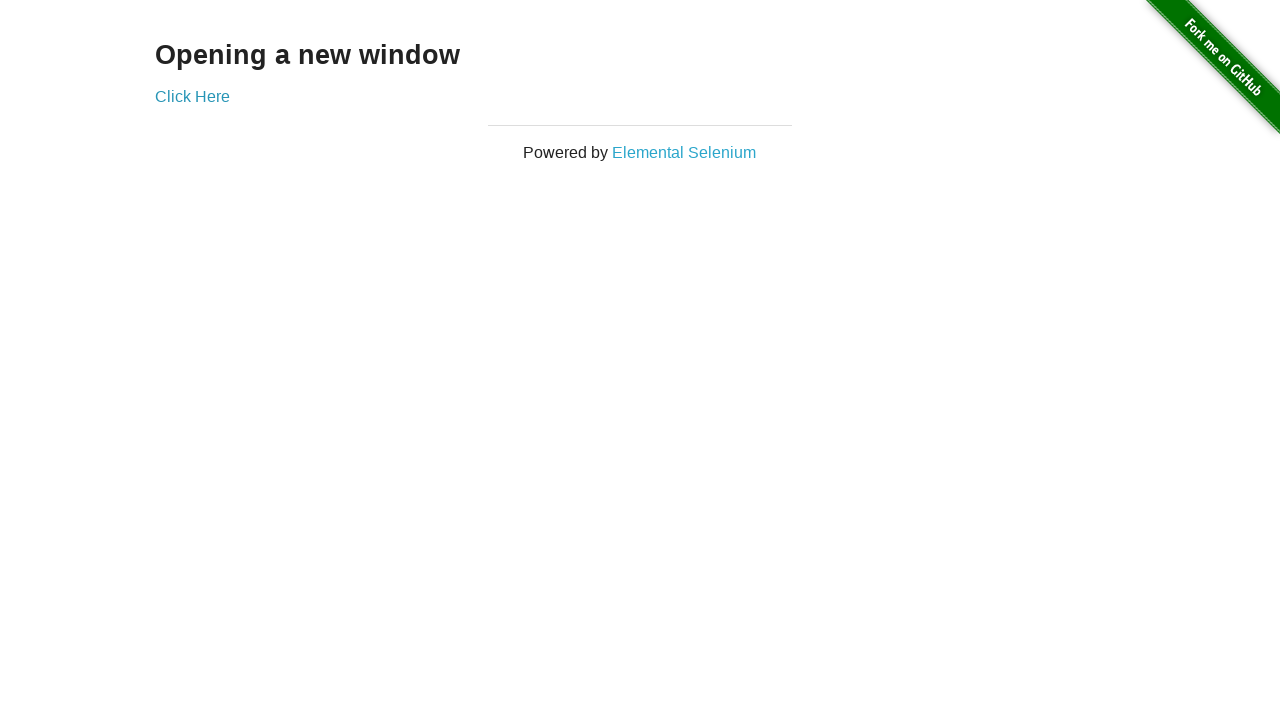

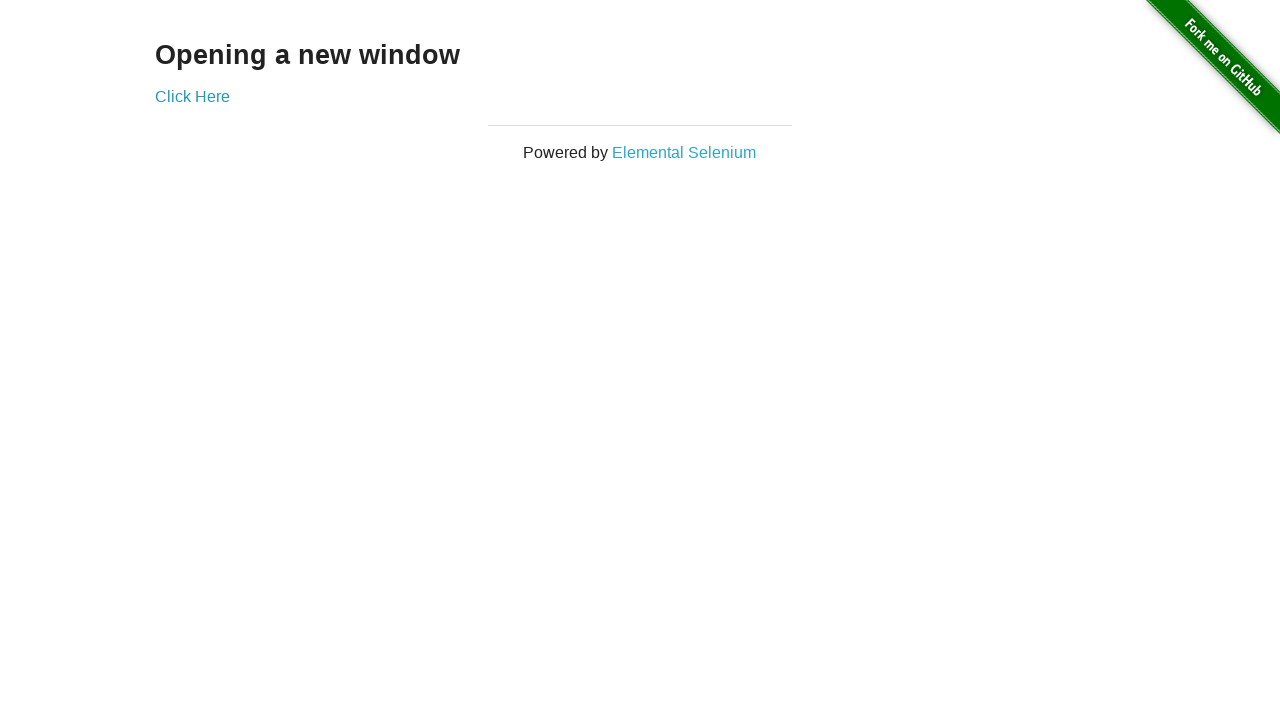